Tests a form submission on an Angular practice page by filling out various form fields including name, email, password, checkbox, dropdown, radio button, and date, then submitting the form.

Starting URL: https://rahulshettyacademy.com/angularpractice/

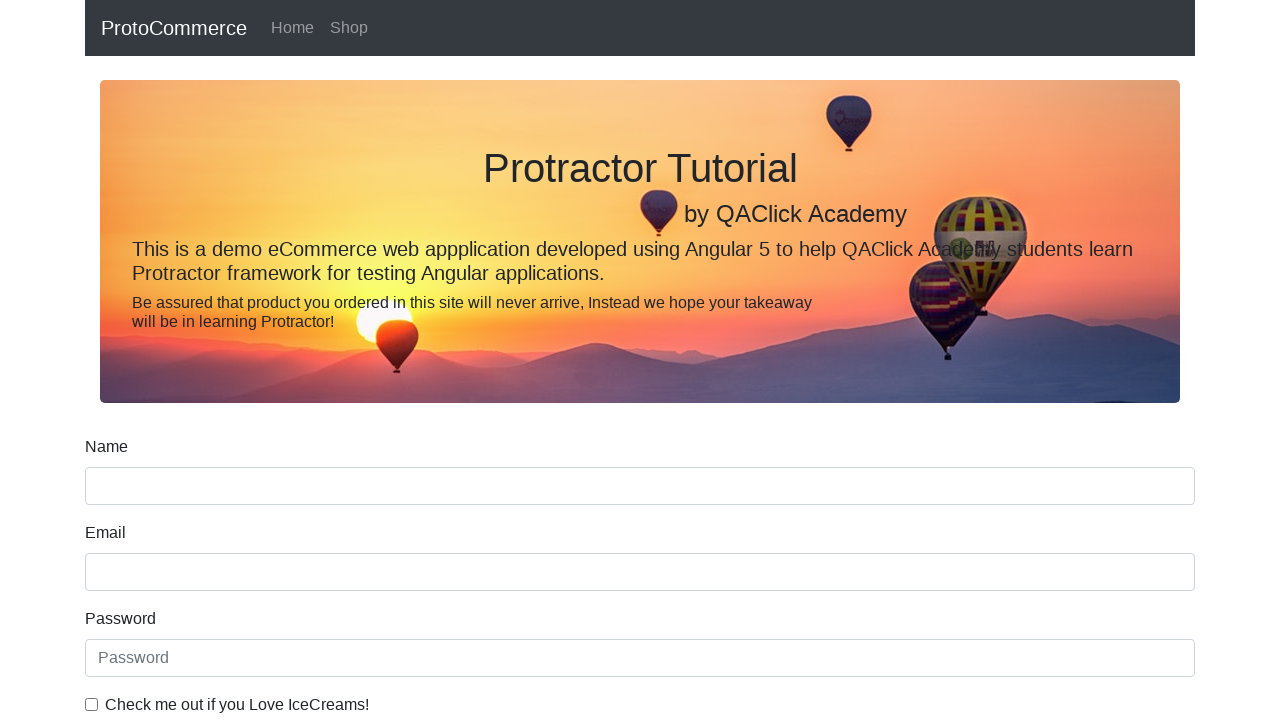

Filled name field with 'Test' on input[name='name']
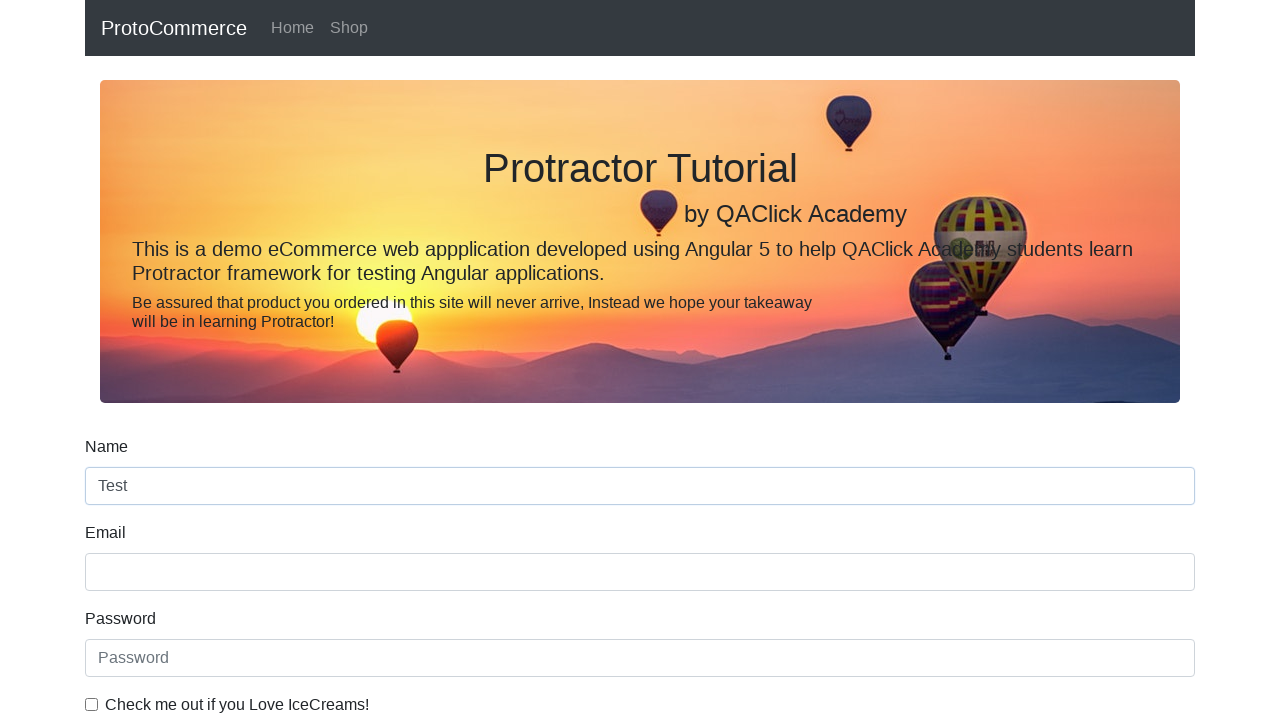

Filled email field with 'Test@yopmail.com' on input[name='email']
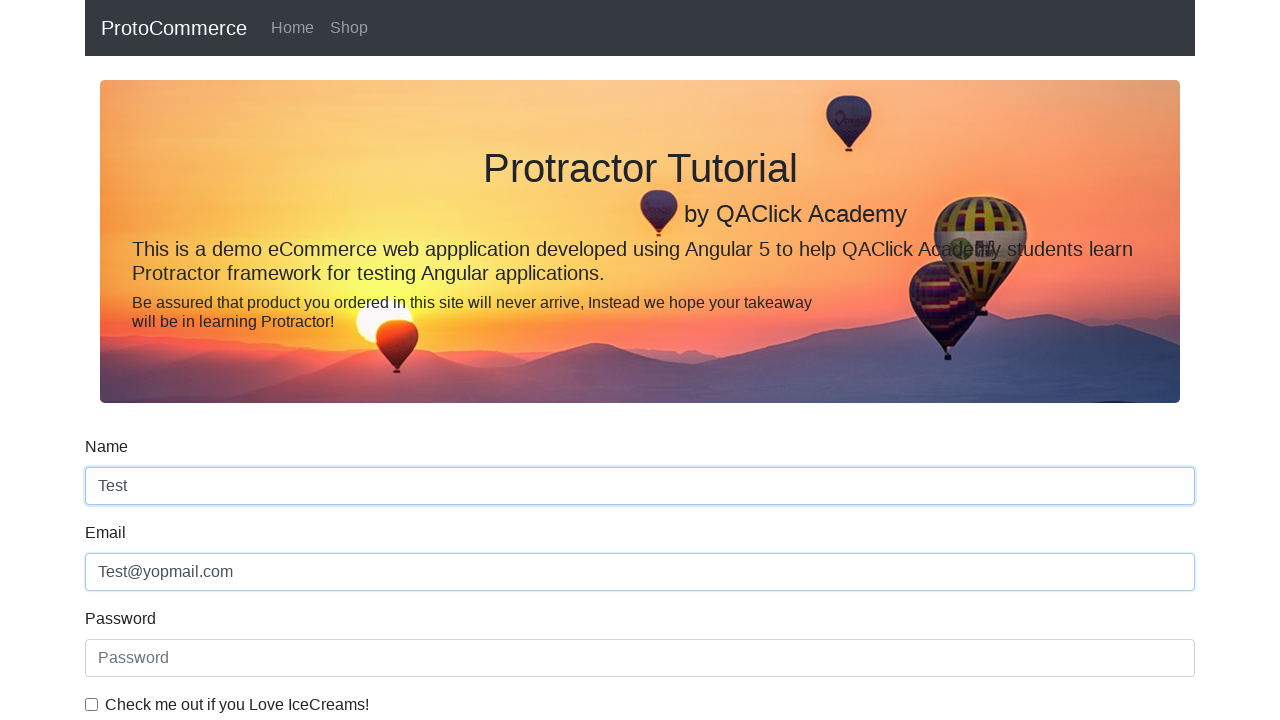

Filled password field with 'Test@123' on #exampleInputPassword1
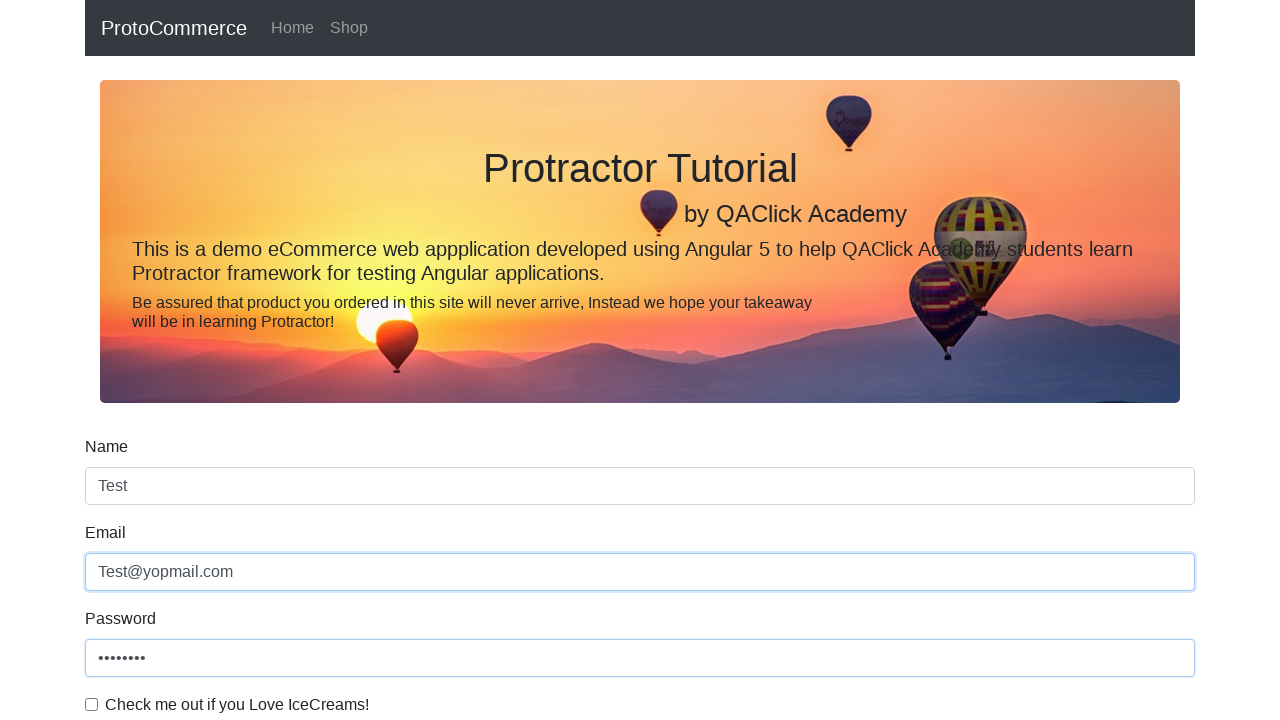

Clicked checkbox to accept terms at (92, 704) on #exampleCheck1
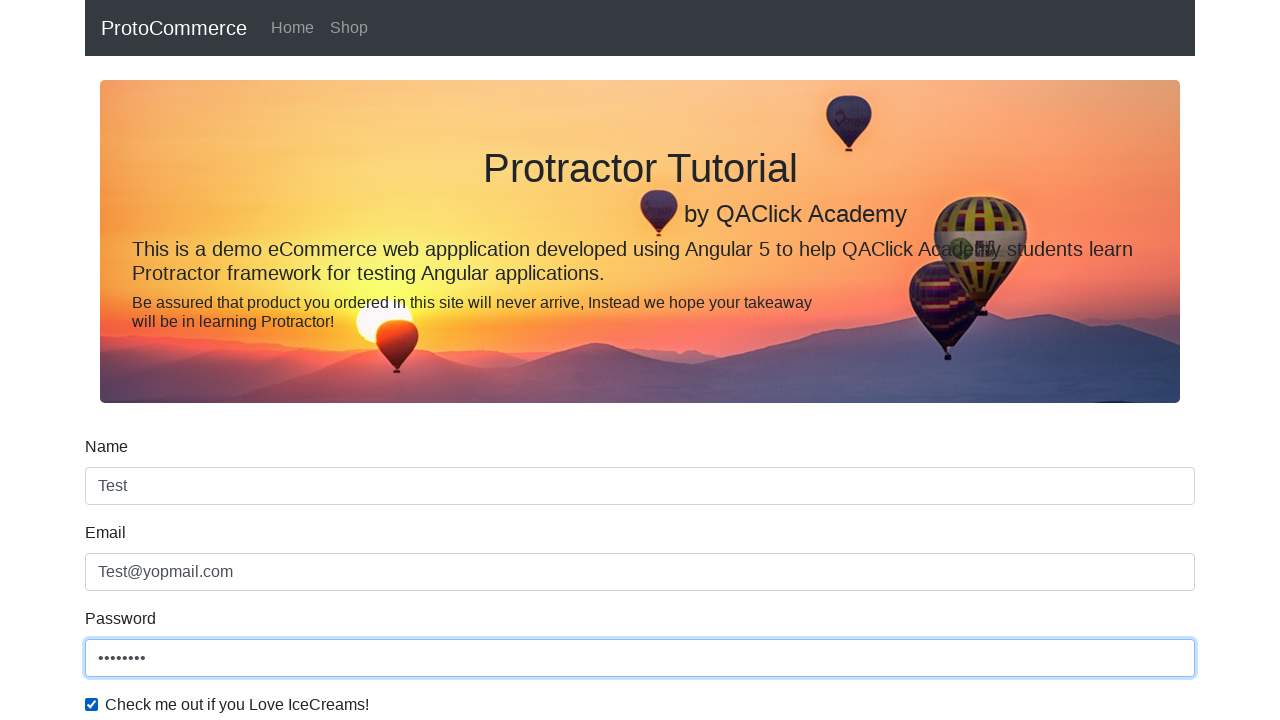

Selected 'Female' option from dropdown on #exampleFormControlSelect1
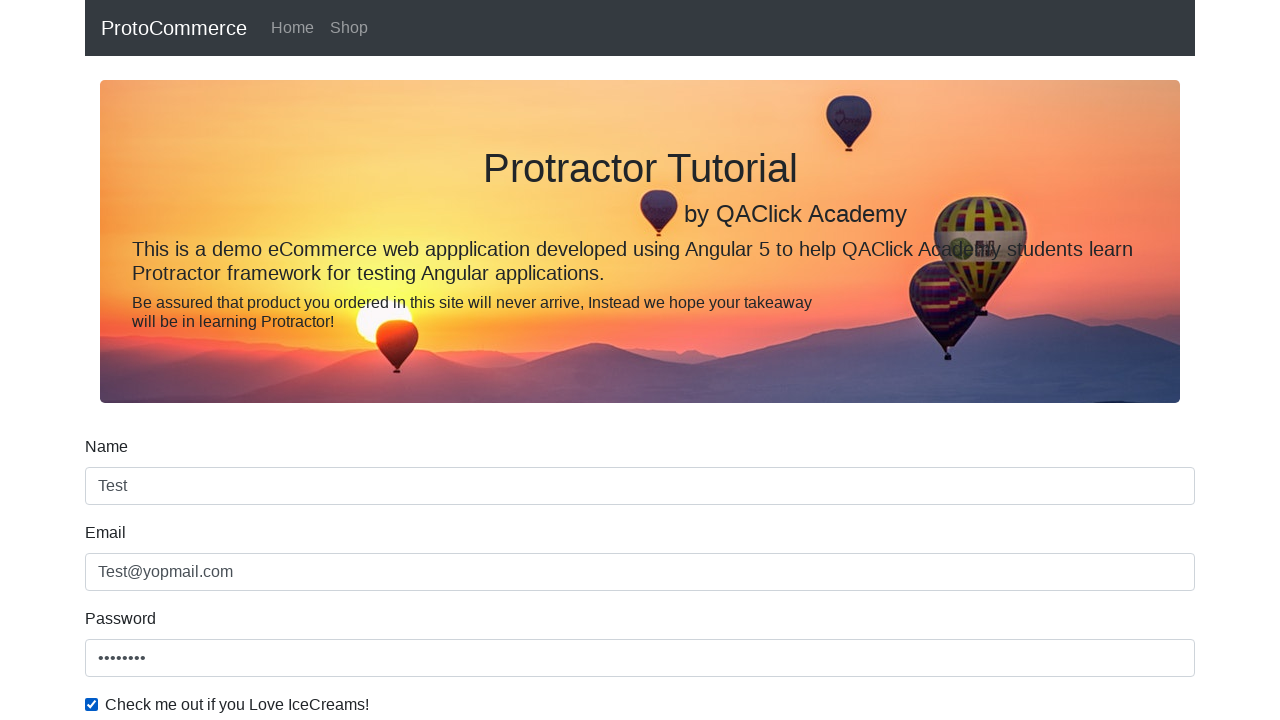

Selected 'Student' radio button at (238, 360) on #inlineRadio1
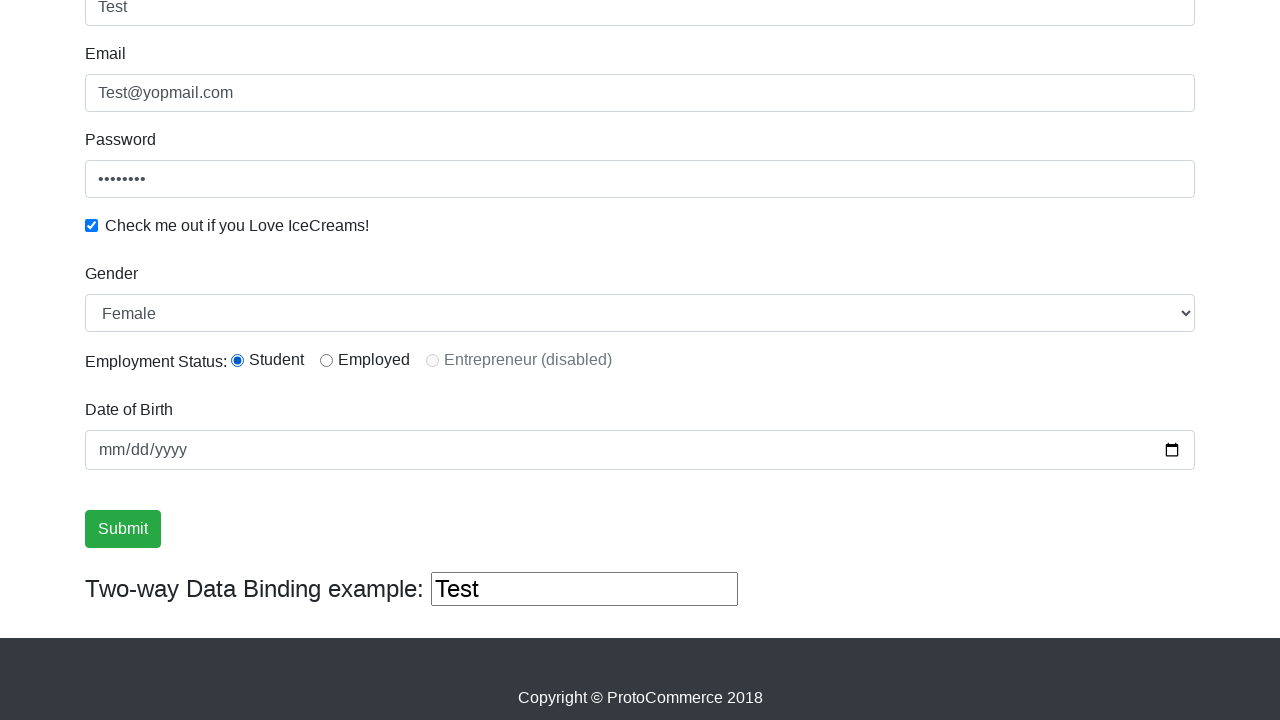

Filled date field with '2024-03-15' on input[name='bday']
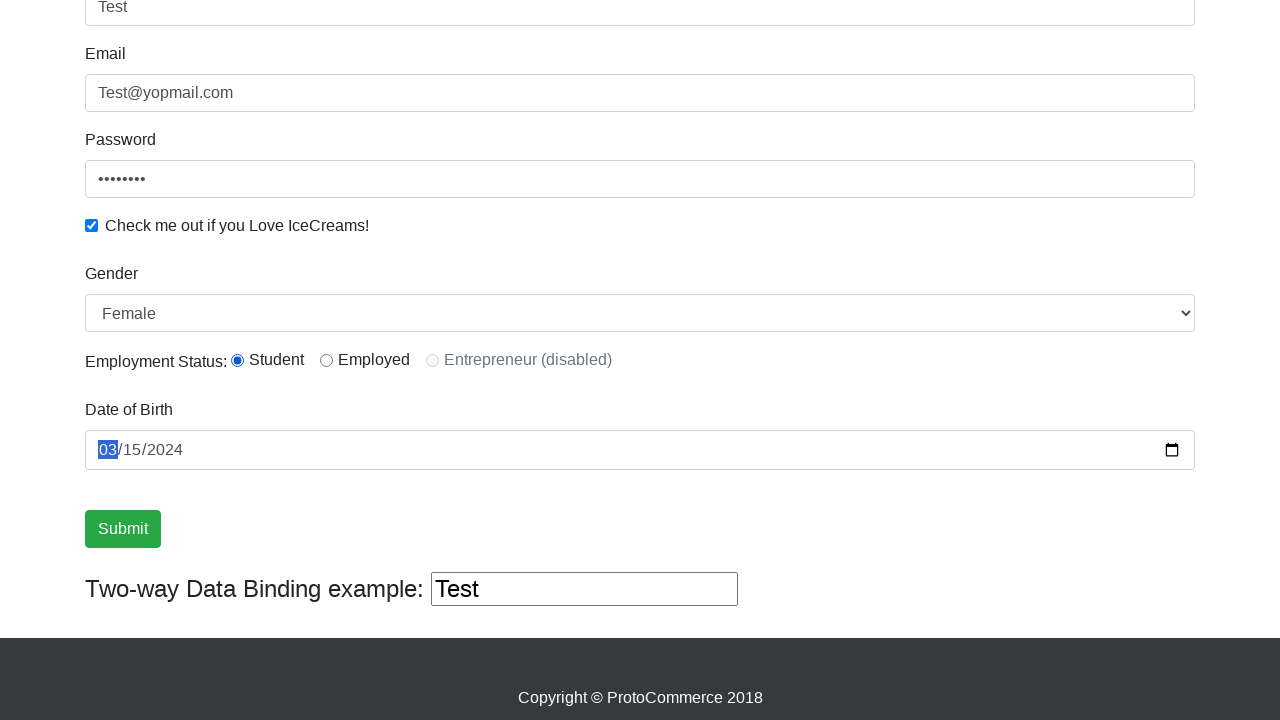

Clicked Submit button to submit the form at (123, 529) on input[value='Submit']
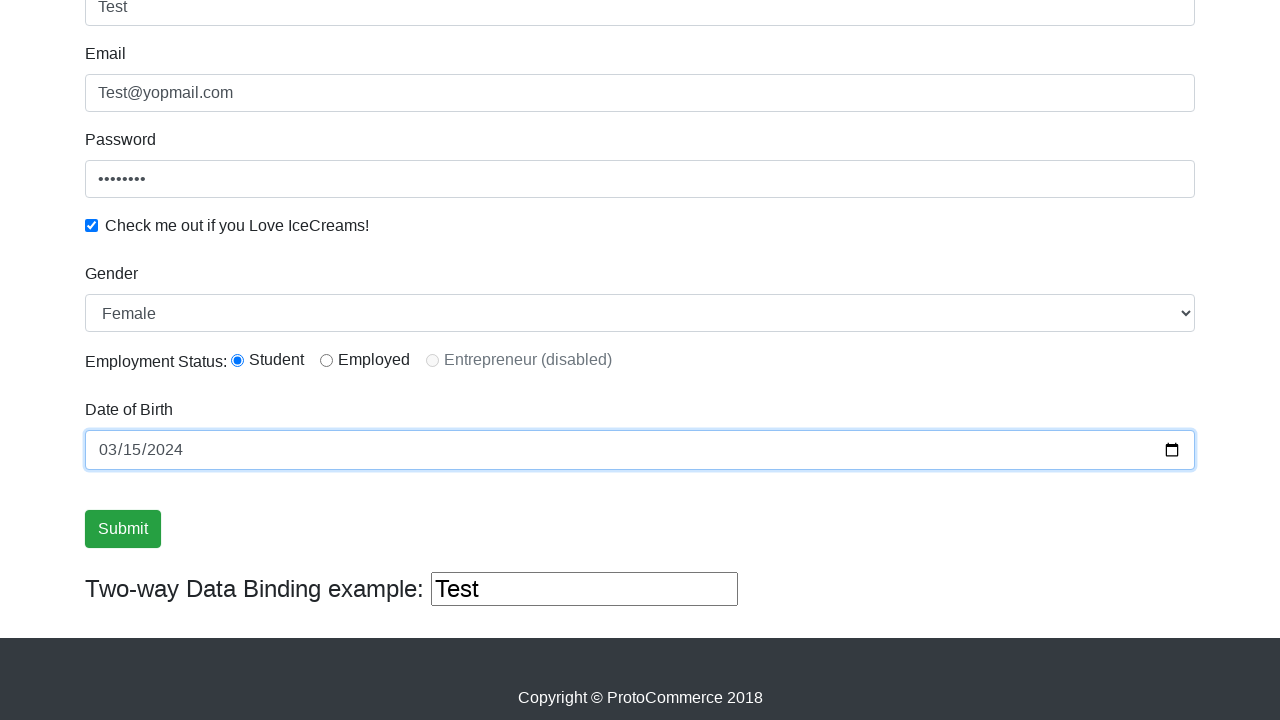

Success message appeared after form submission
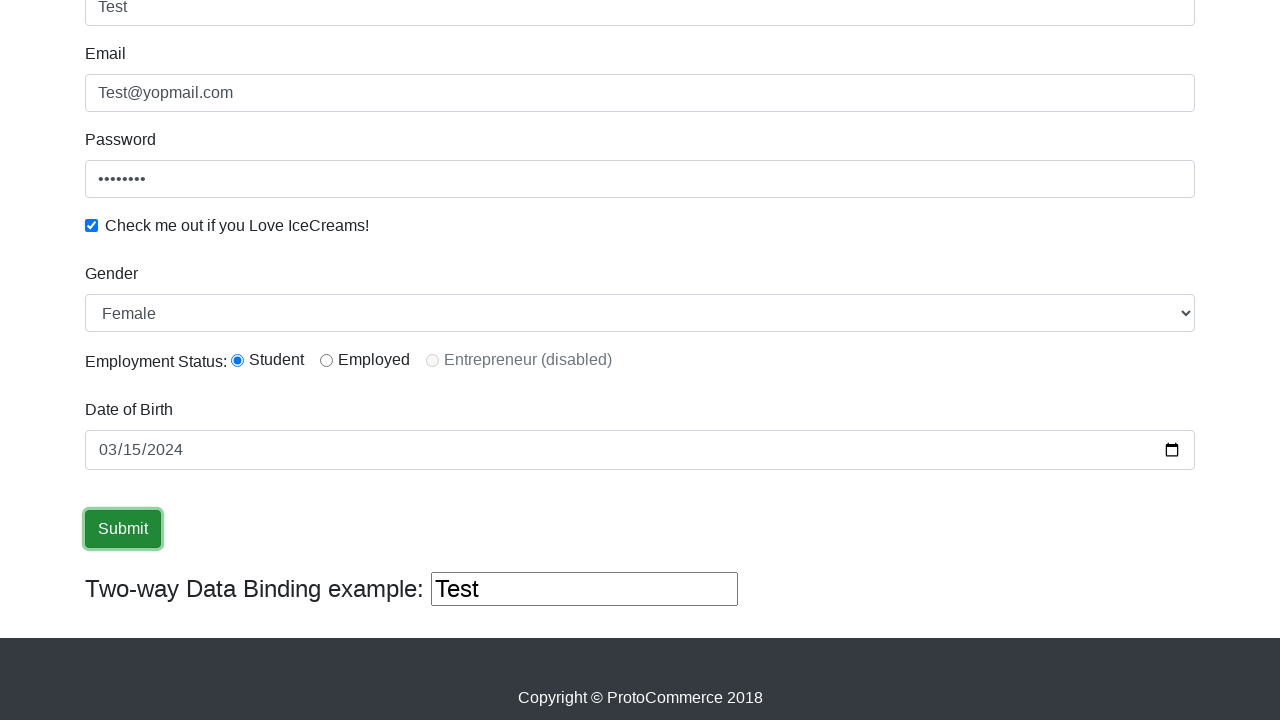

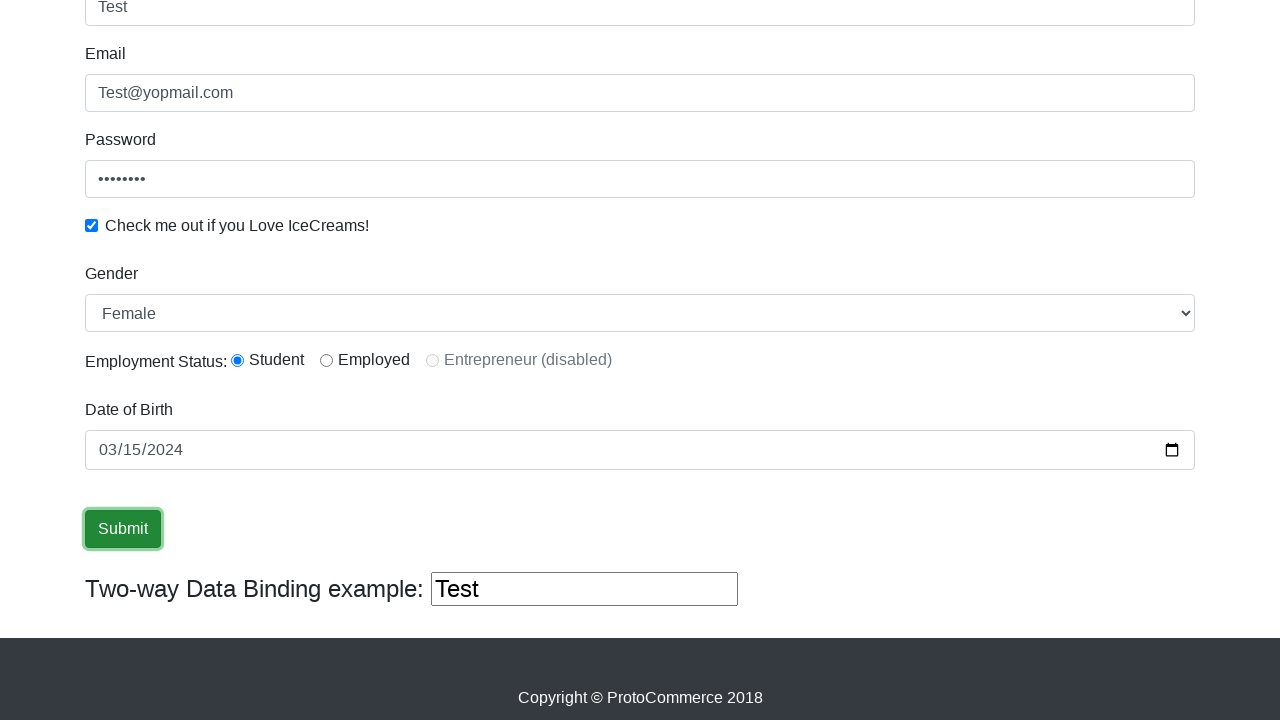